Tests mouse interaction capabilities by performing click, move, click-and-hold, and text input actions on the Selenium test page

Starting URL: https://www.selenium.dev/selenium/web/mouse_interaction.html

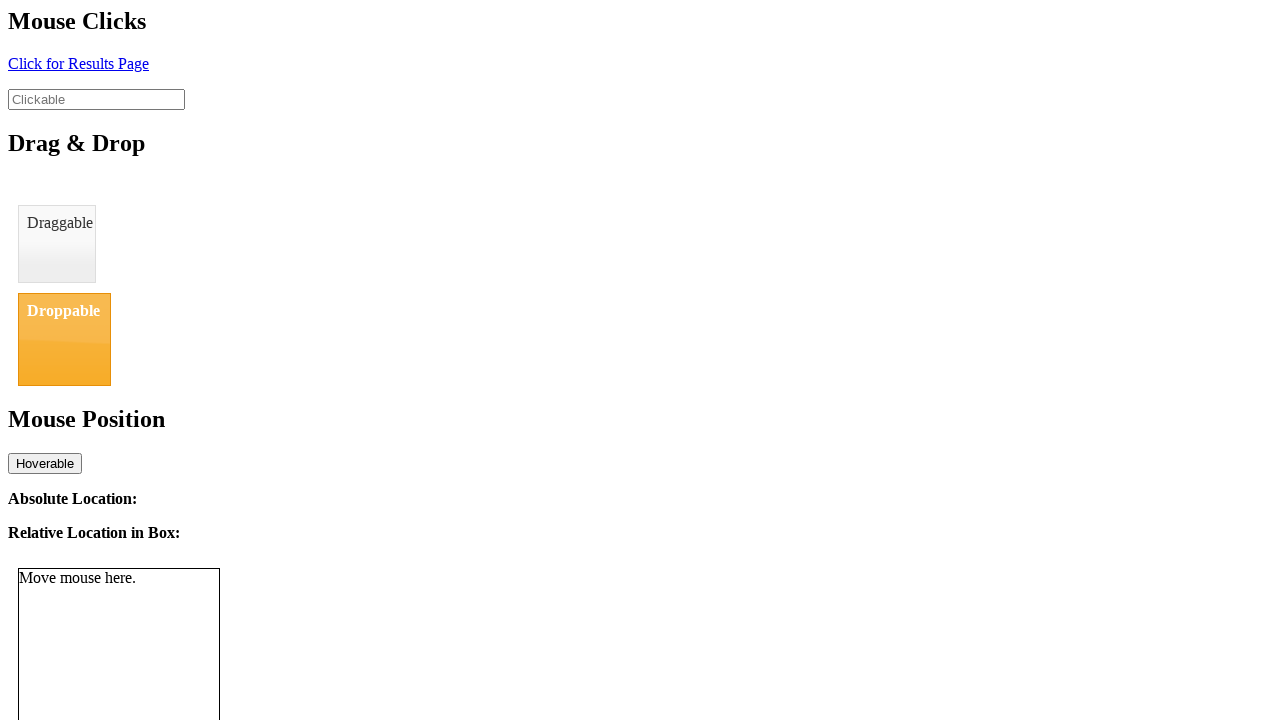

Clicked on page body to initialize interaction at (640, 275) on body
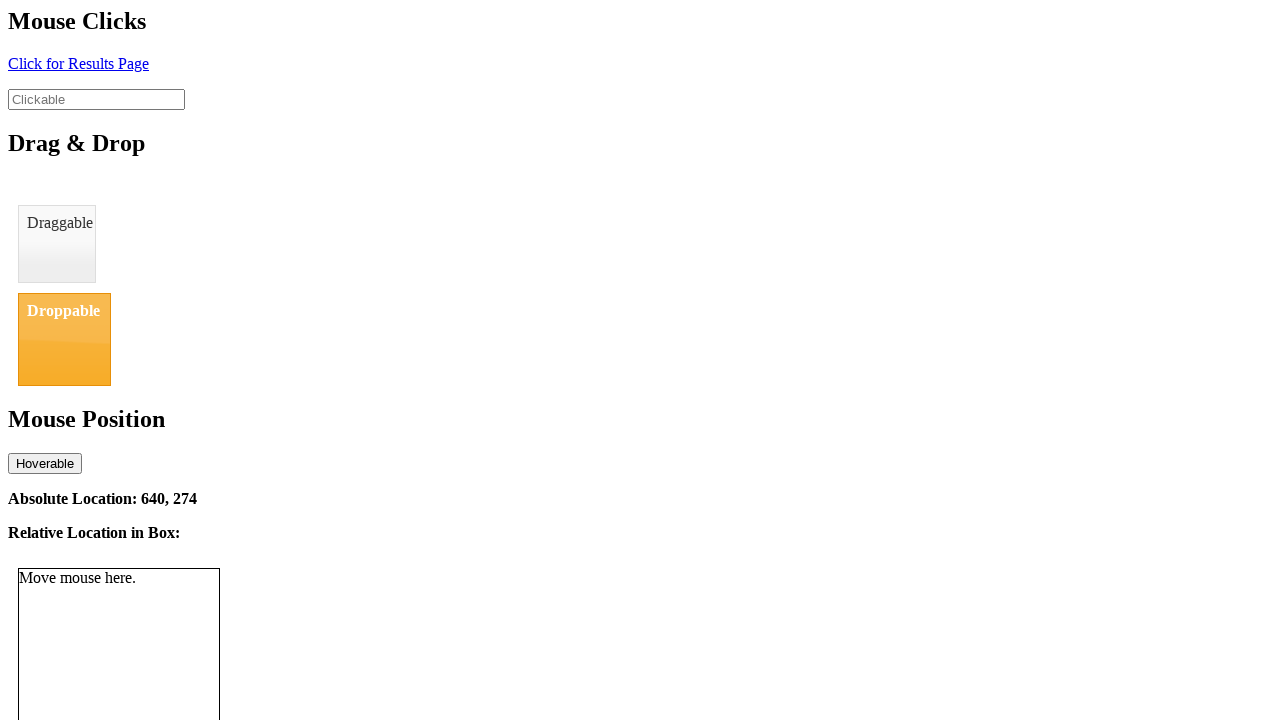

Clicked and held on clickable element for 1 second at (96, 99) on #clickable
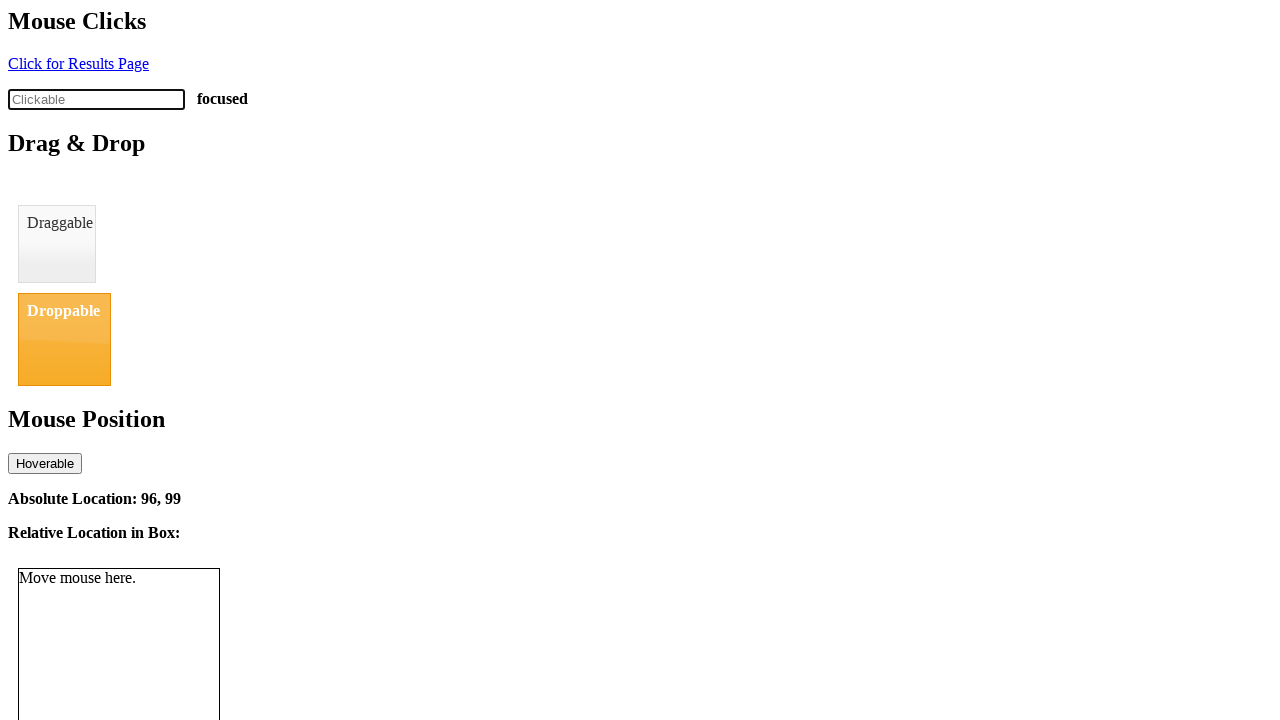

Typed 'Amira' using keyboard
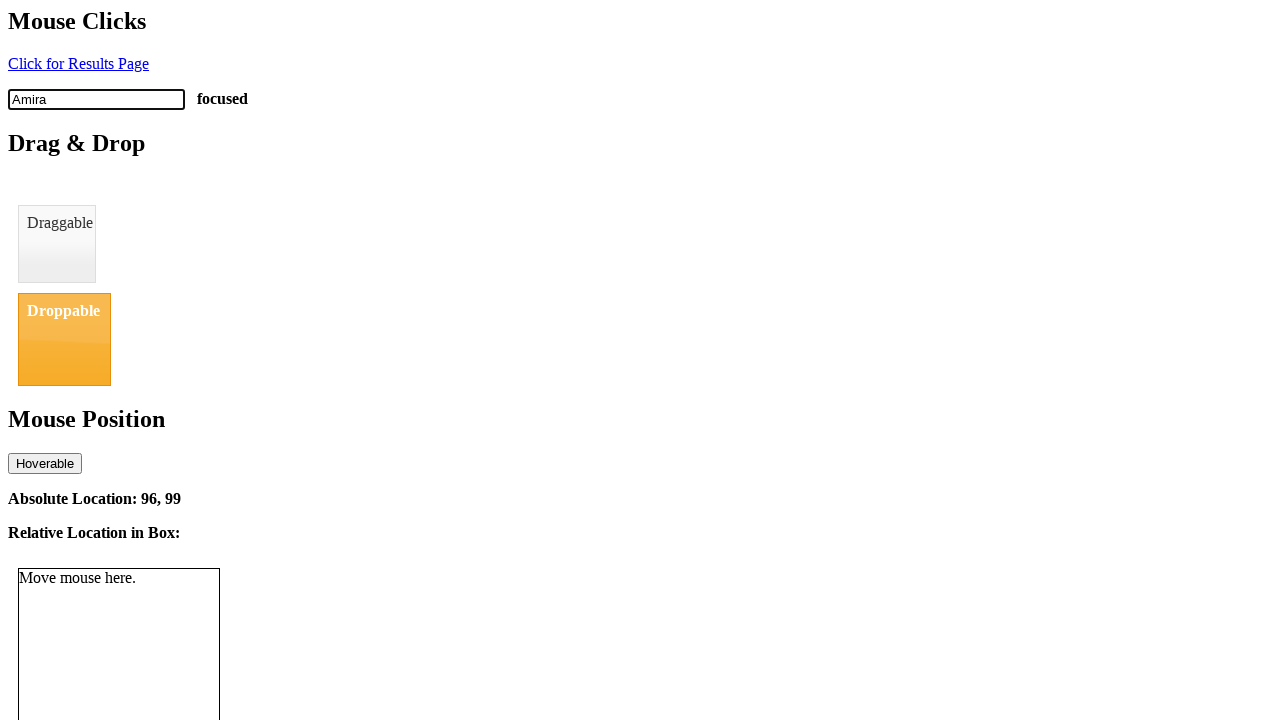

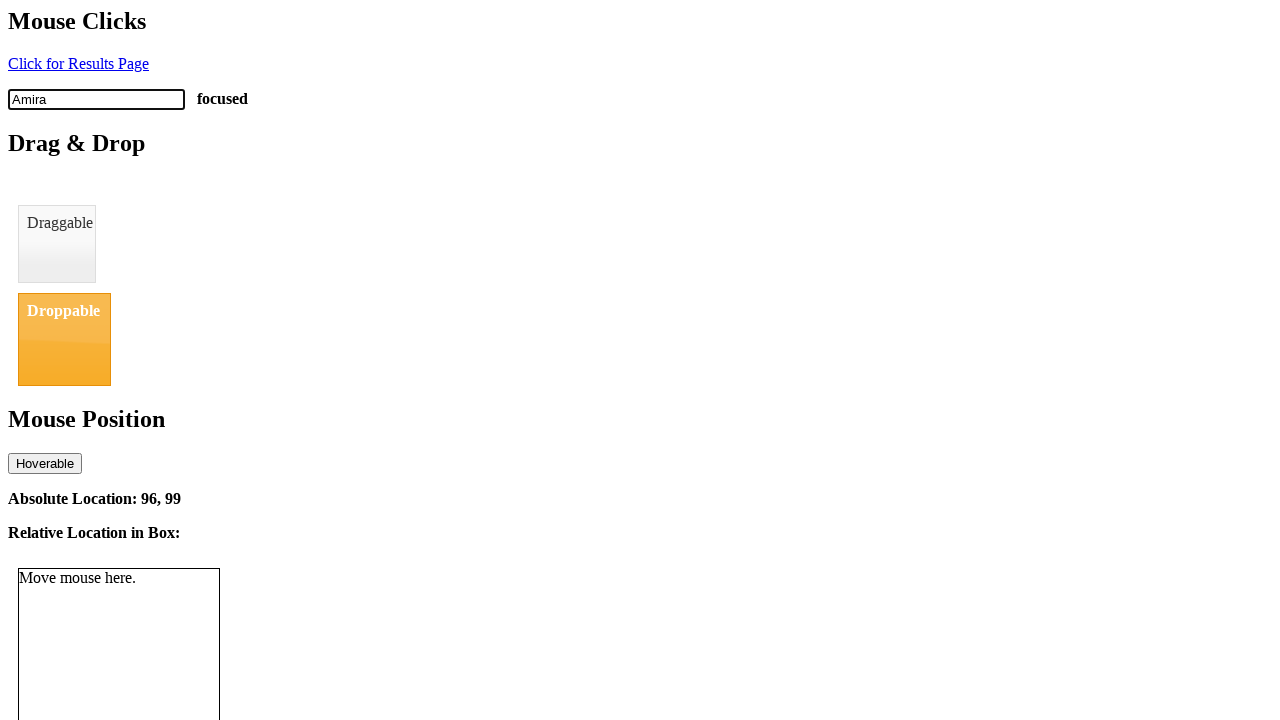